Tests that other controls are hidden when editing a todo item

Starting URL: https://demo.playwright.dev/todomvc

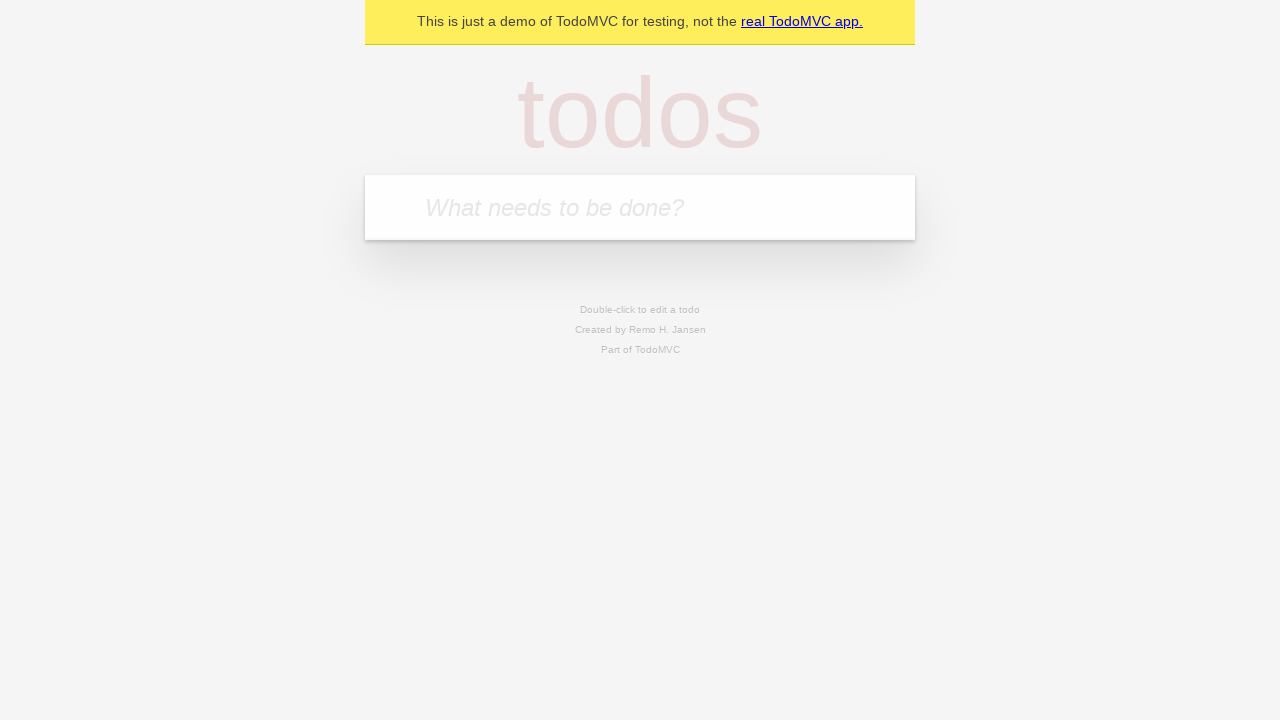

Filled todo input with 'buy some cheese' on internal:attr=[placeholder="What needs to be done?"i]
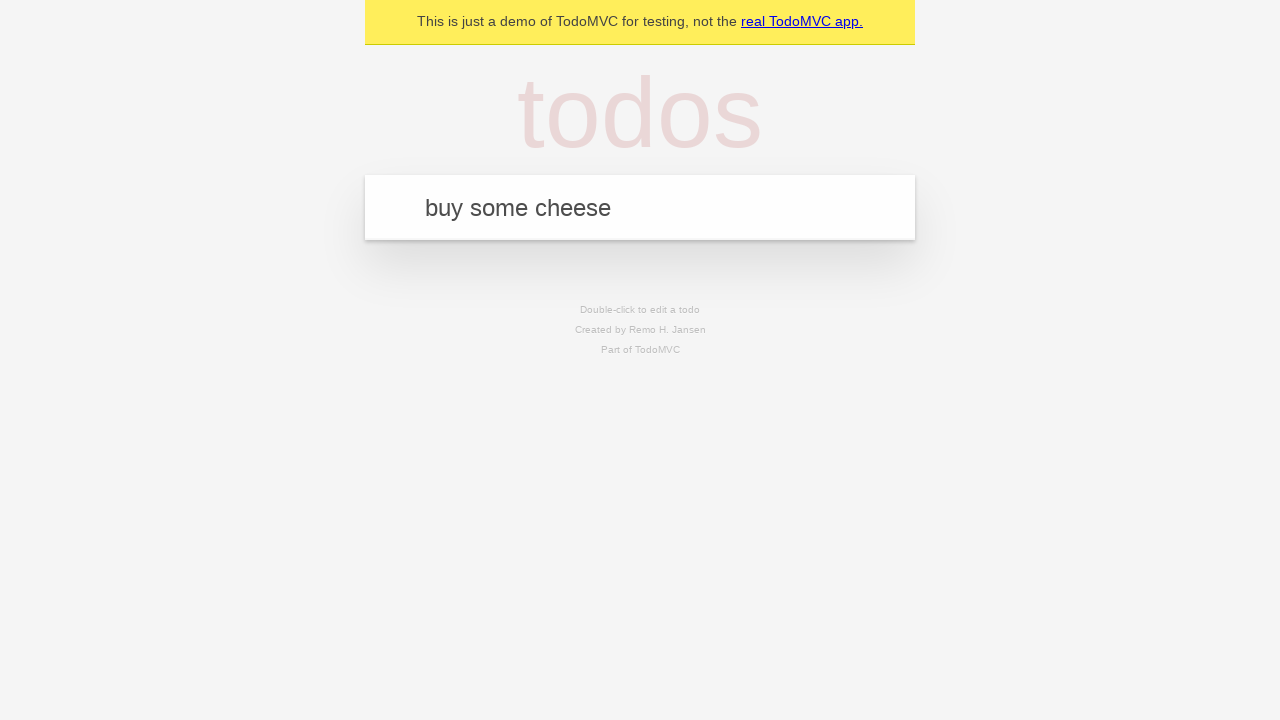

Pressed Enter to create first todo on internal:attr=[placeholder="What needs to be done?"i]
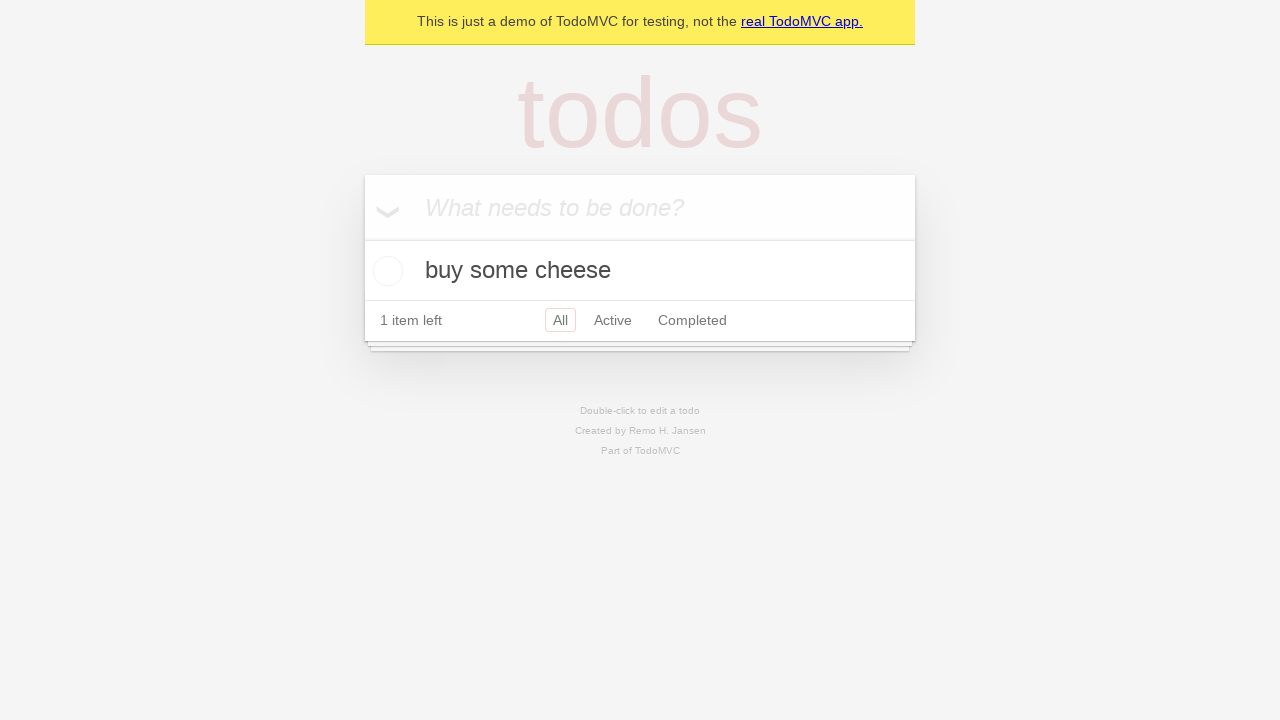

Filled todo input with 'feed the cat' on internal:attr=[placeholder="What needs to be done?"i]
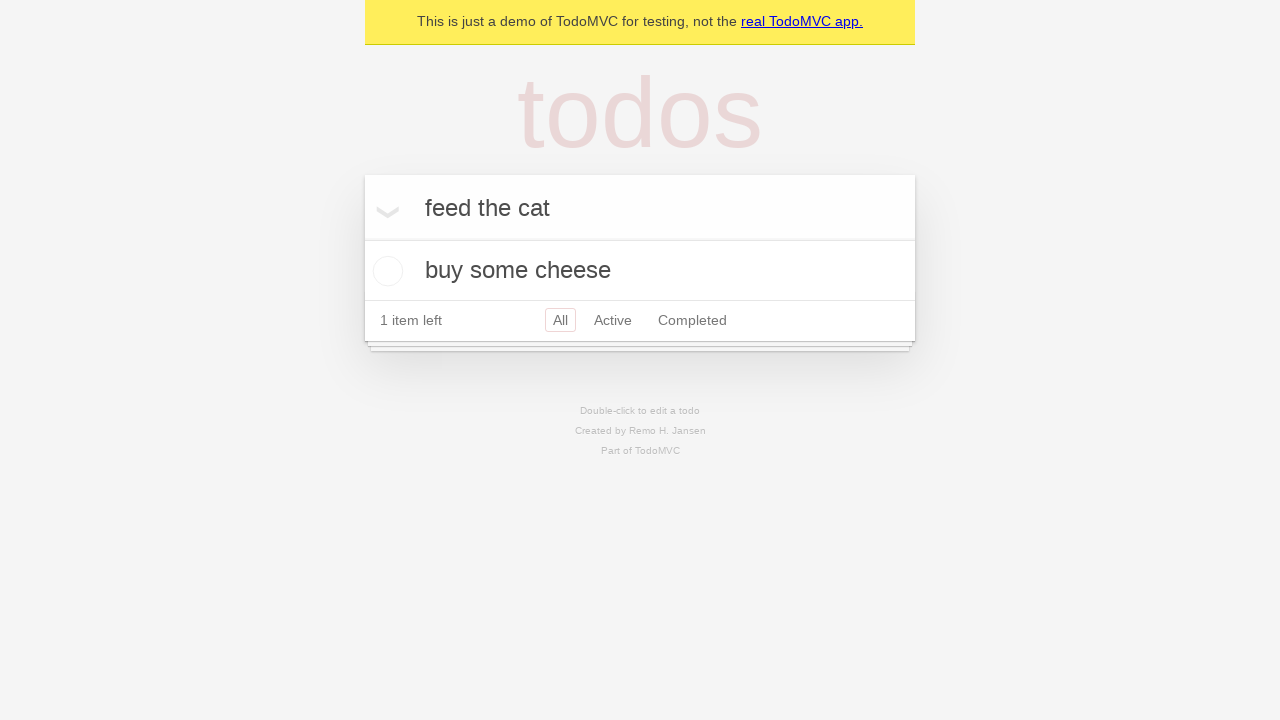

Pressed Enter to create second todo on internal:attr=[placeholder="What needs to be done?"i]
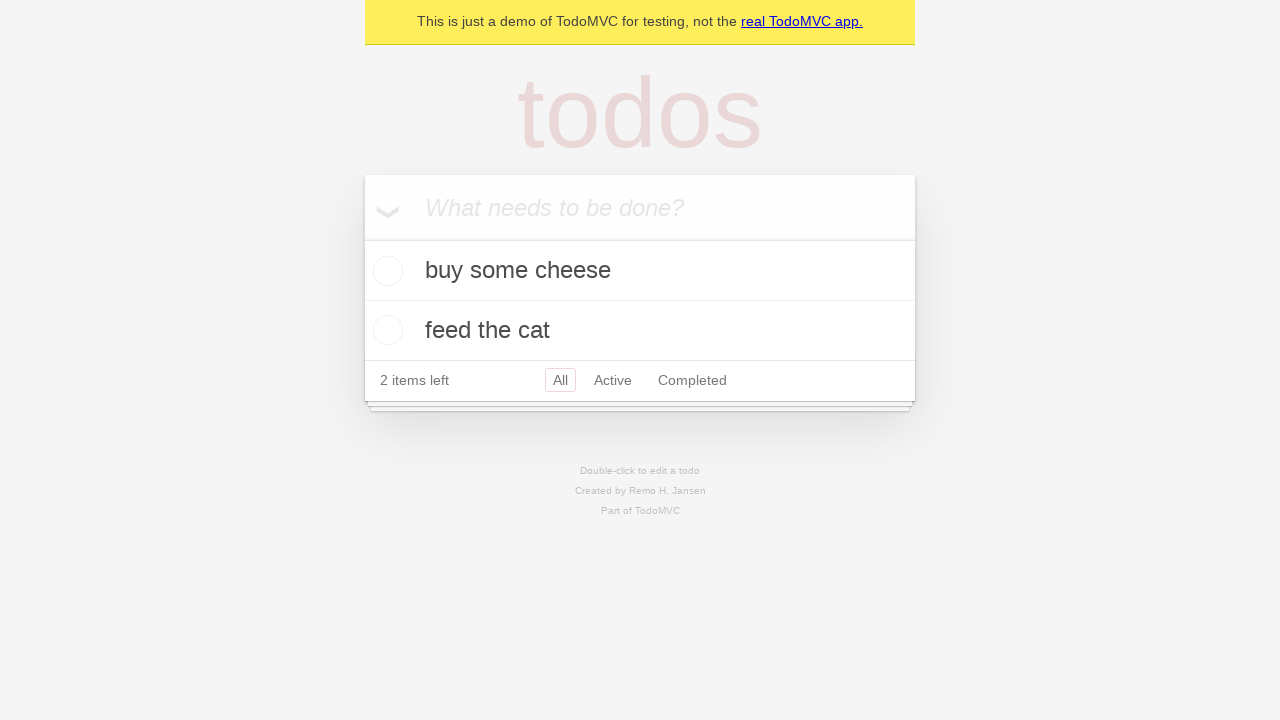

Filled todo input with 'book a doctors appointment' on internal:attr=[placeholder="What needs to be done?"i]
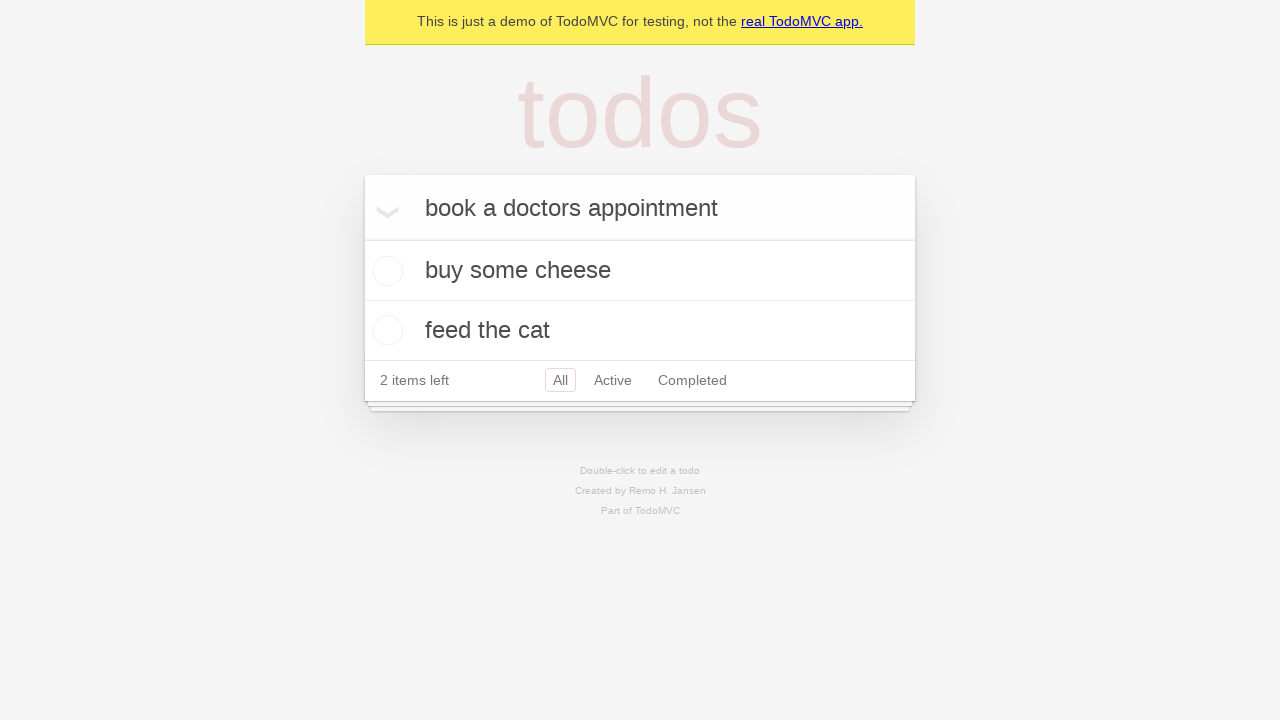

Pressed Enter to create third todo on internal:attr=[placeholder="What needs to be done?"i]
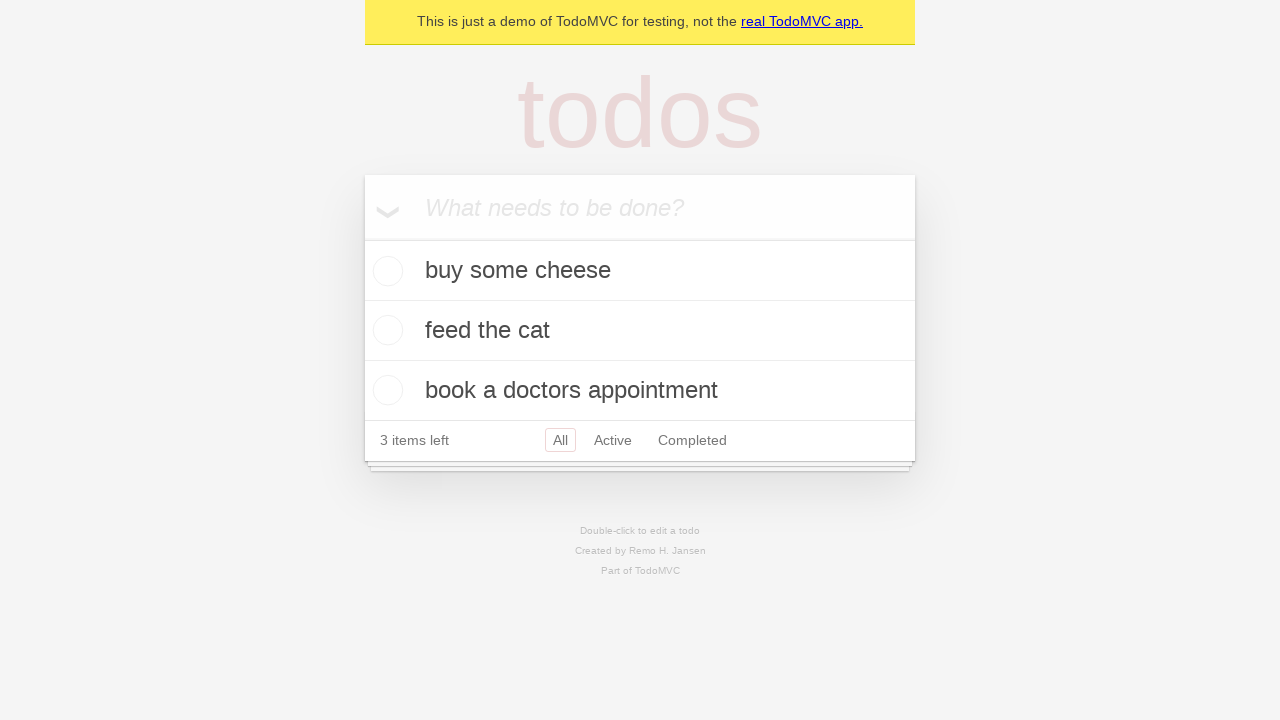

Double-clicked second todo to enter edit mode at (640, 331) on [data-testid='todo-item'] >> nth=1
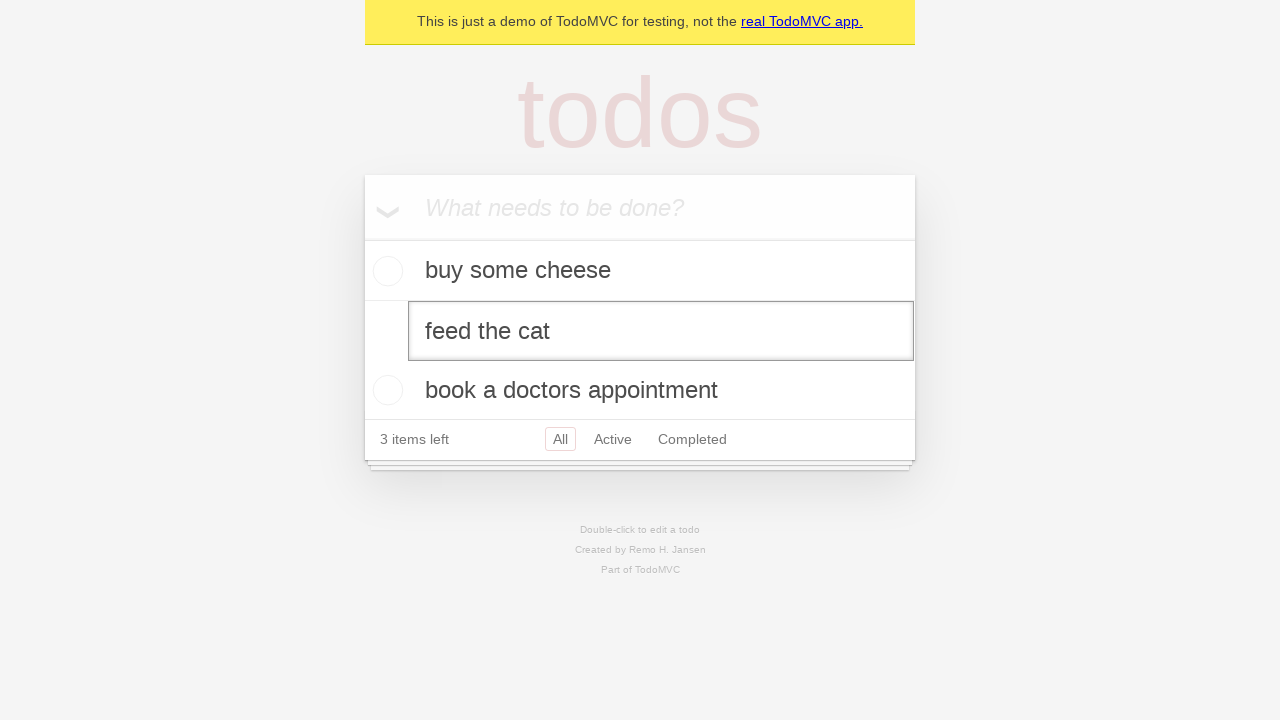

Edit textbox appeared for second todo
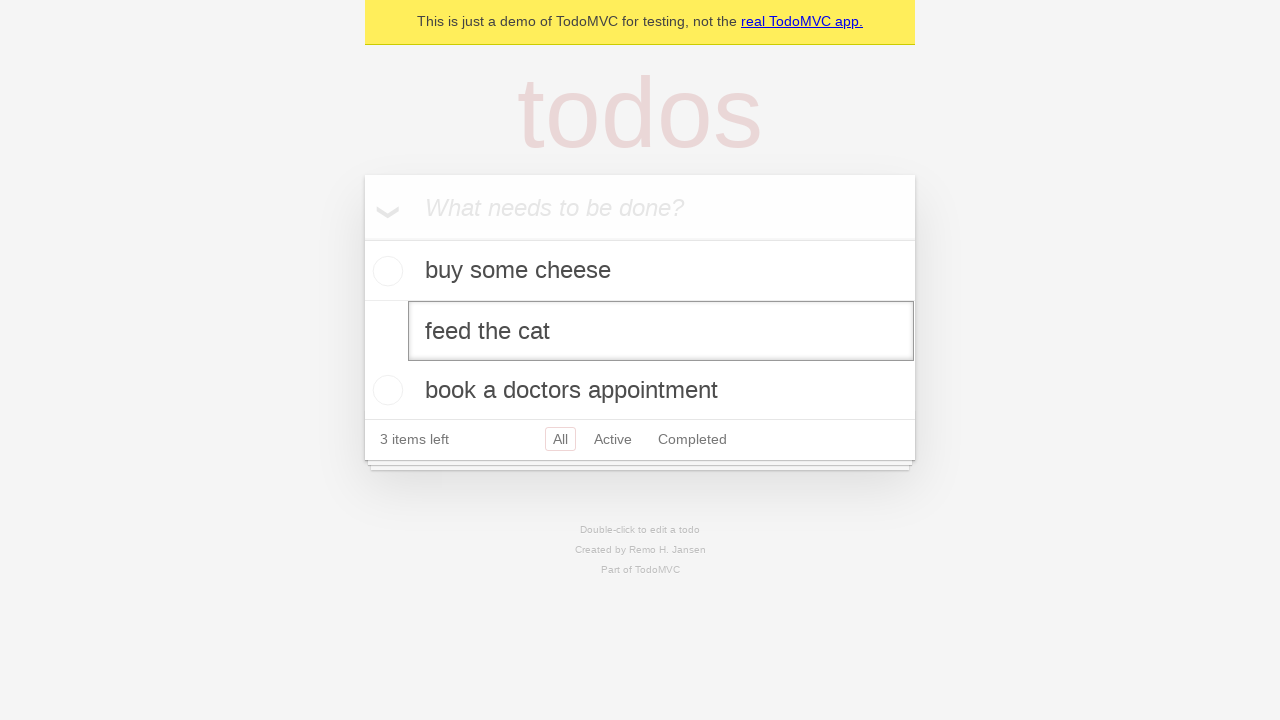

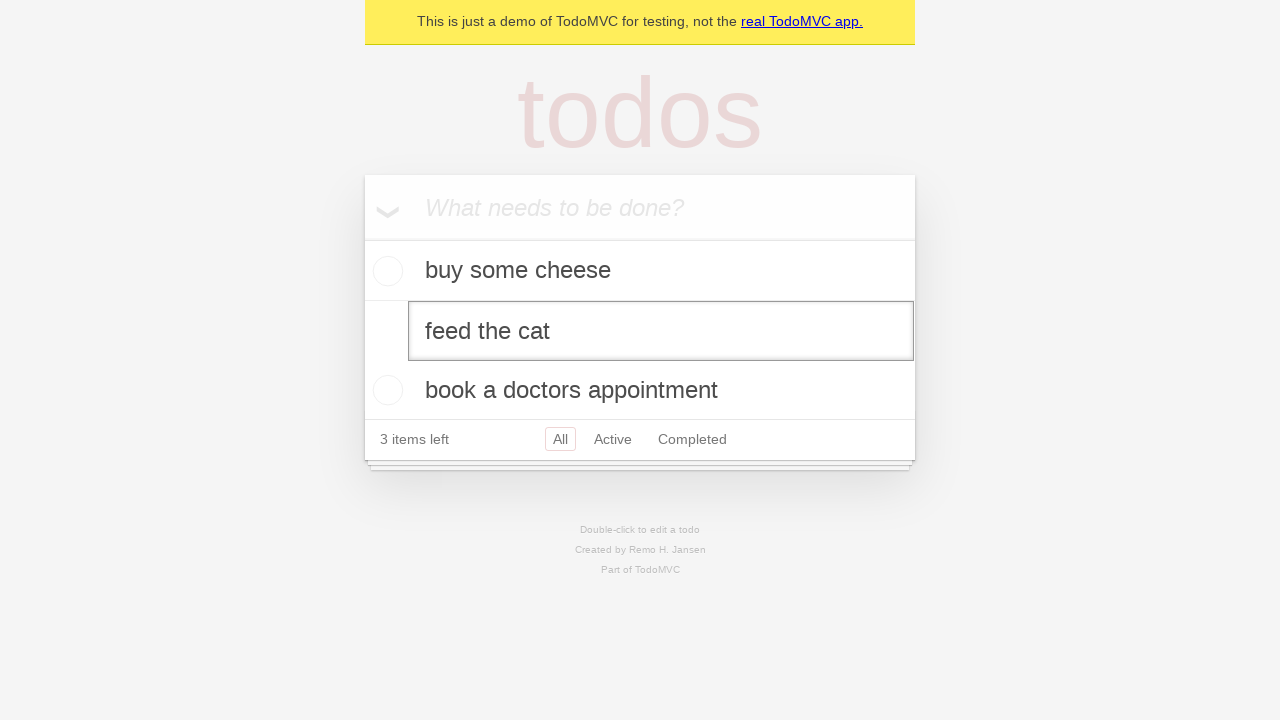